Tests iframe interaction by switching to an iframe, clearing and typing text in a TinyMCE editor, then verifying the page header is displayed correctly

Starting URL: https://loopcamp.vercel.app/iframe.html

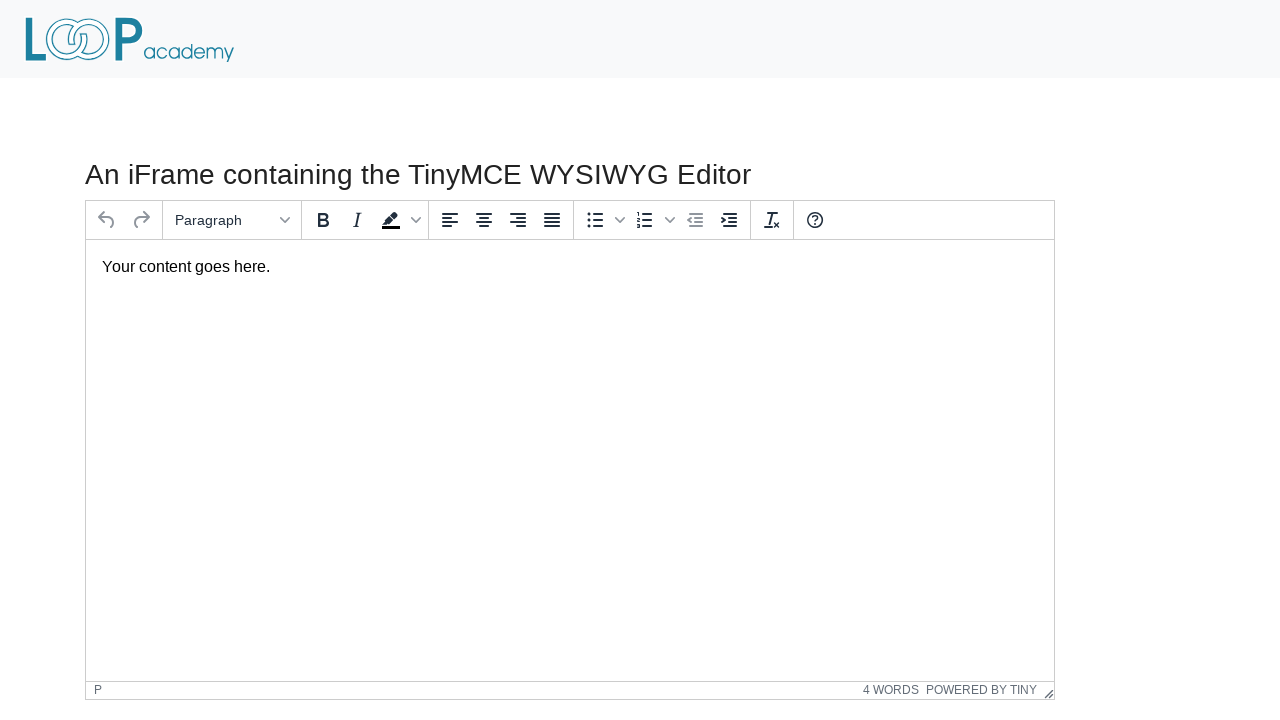

Located the first iframe containing TinyMCE editor
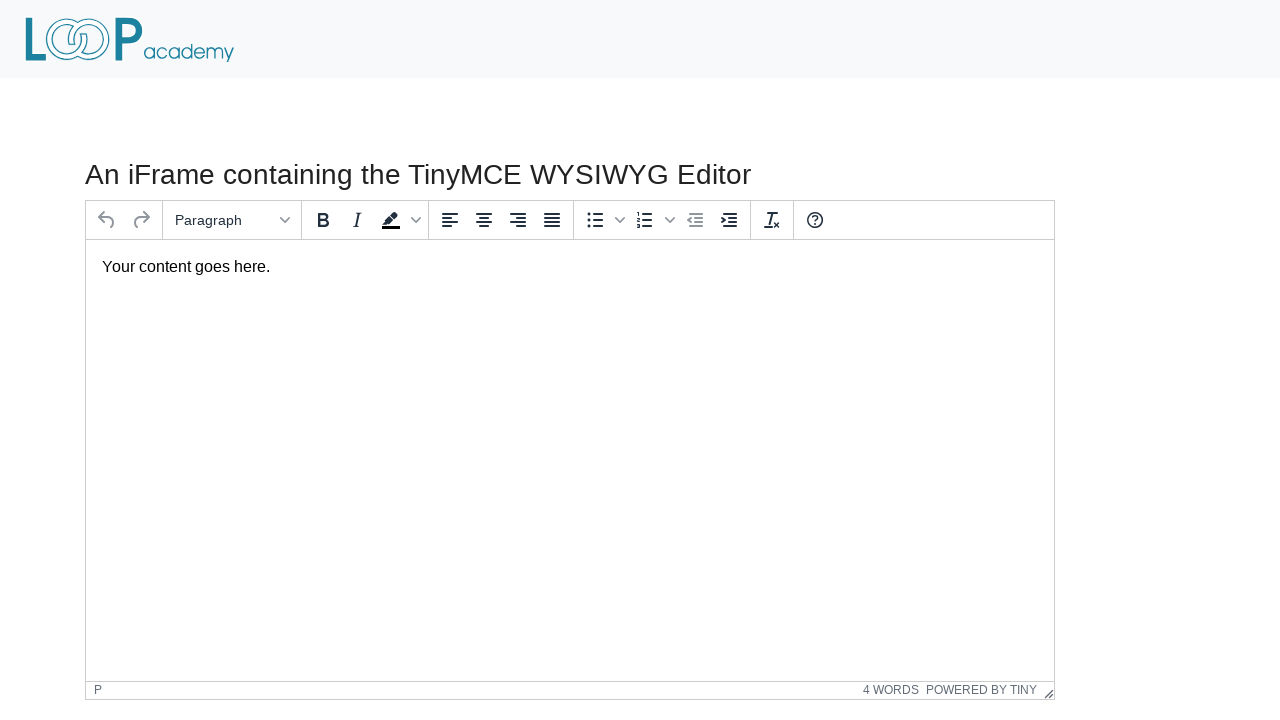

Located the TinyMCE text box element
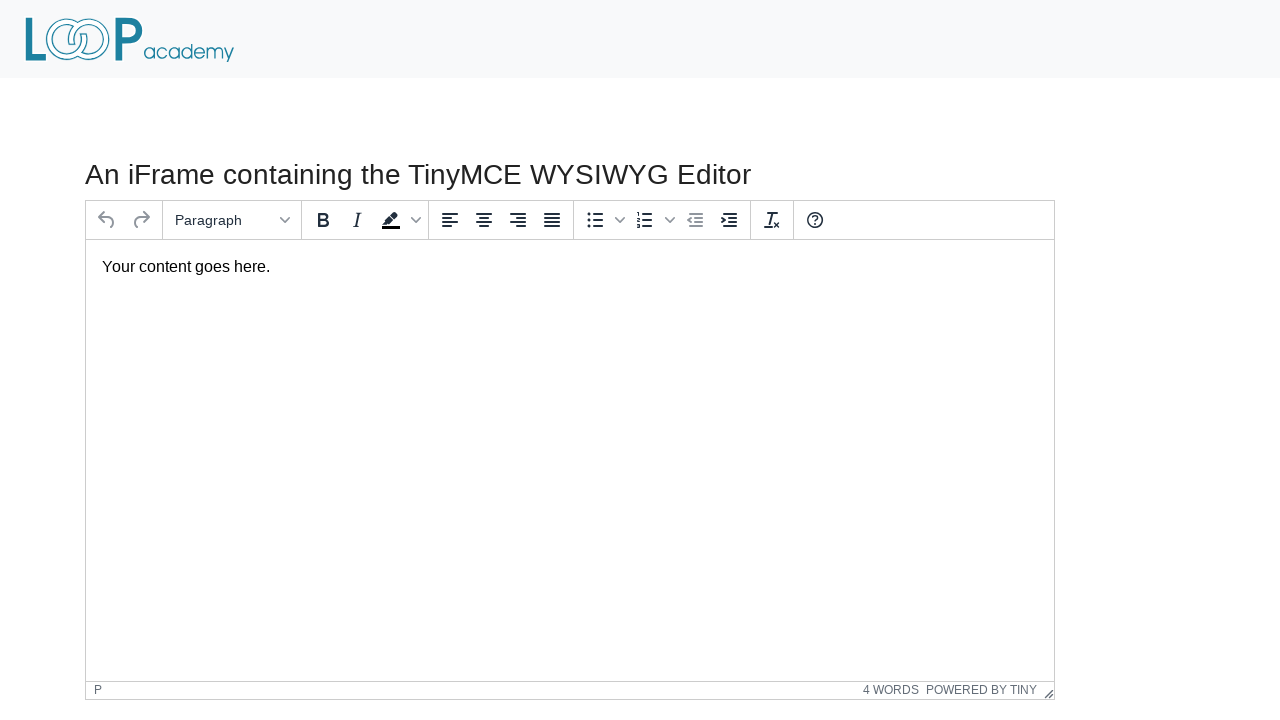

Cleared the text box content on iframe >> nth=0 >> internal:control=enter-frame >> #tinymce
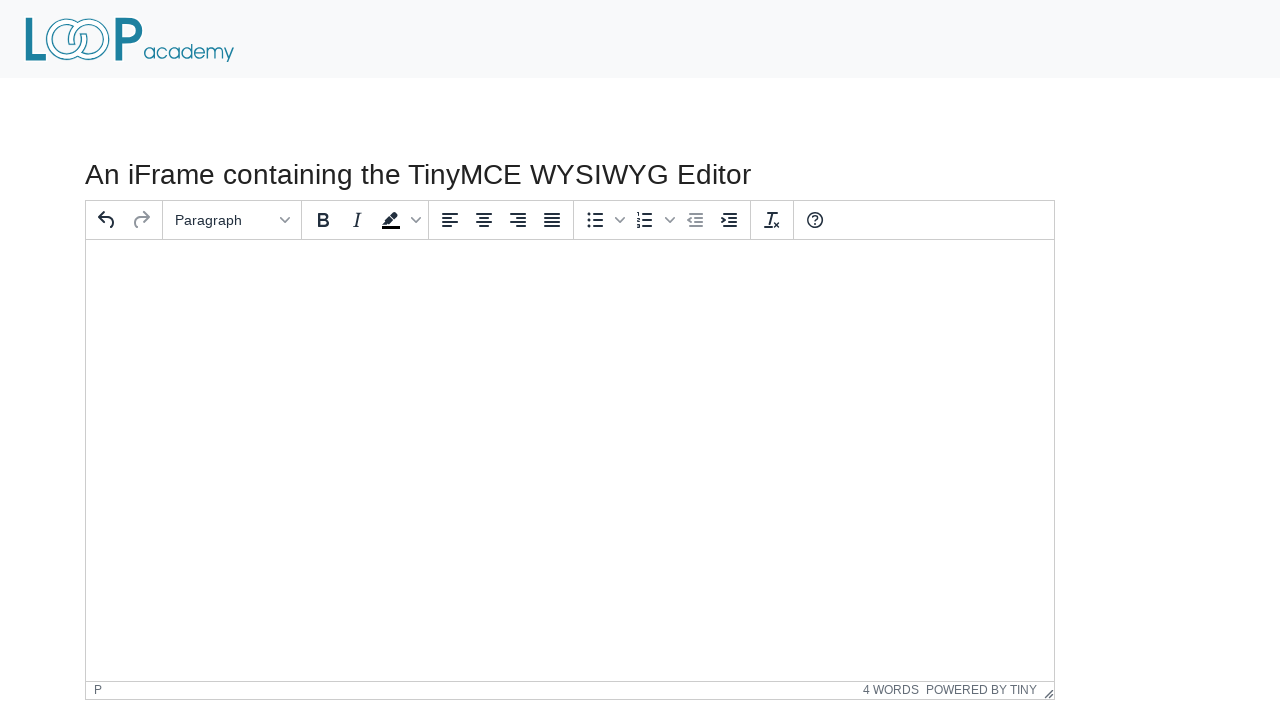

Filled the text box with 'Loop Academy' on iframe >> nth=0 >> internal:control=enter-frame >> #tinymce
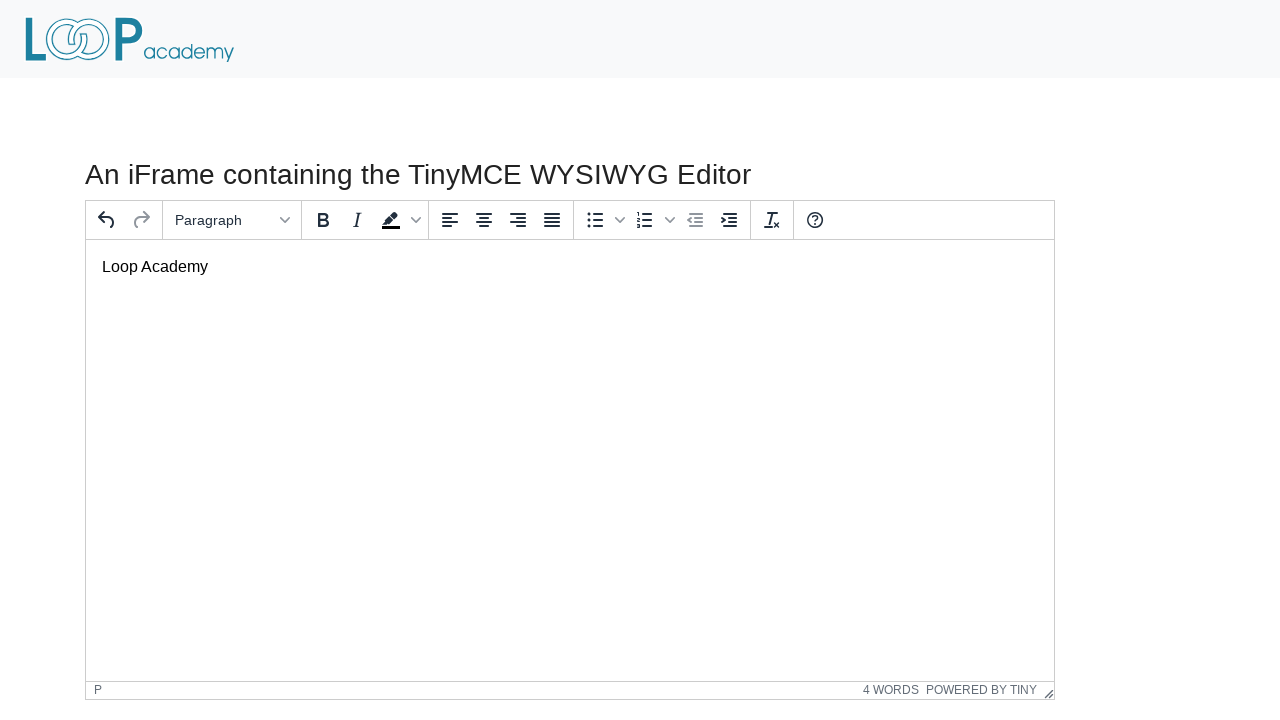

Located the main page heading element
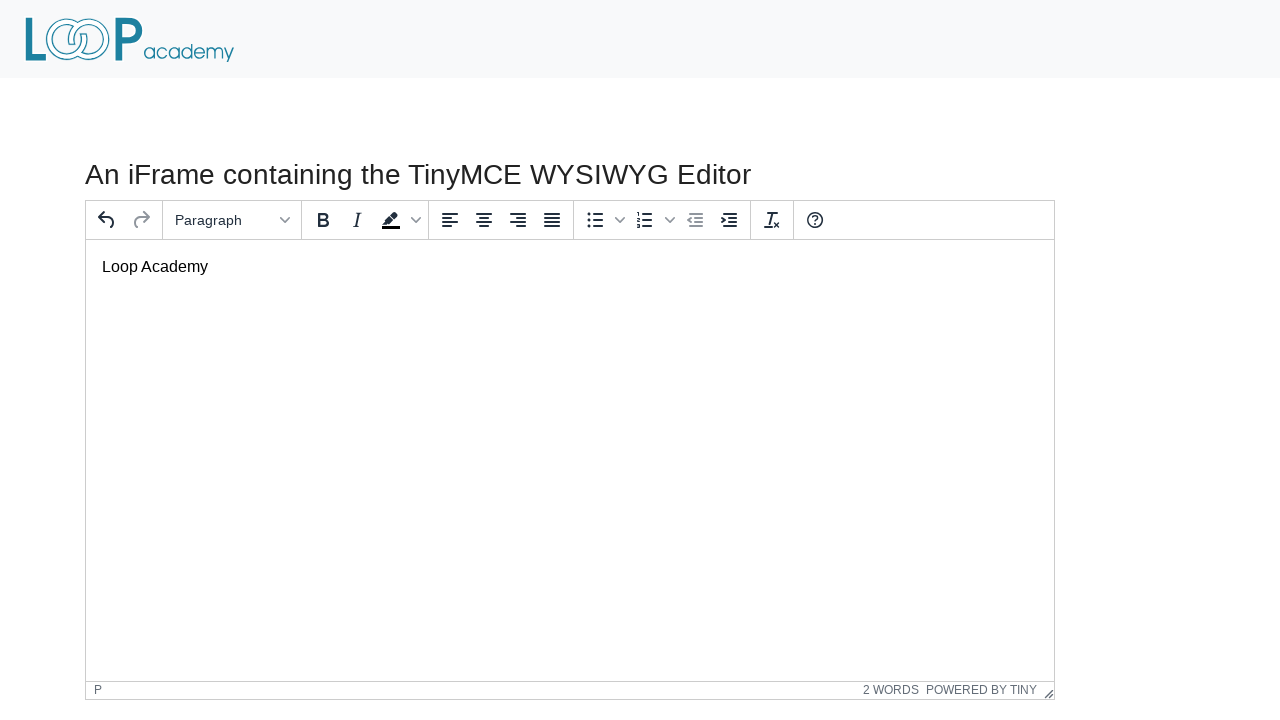

Verified the heading is visible
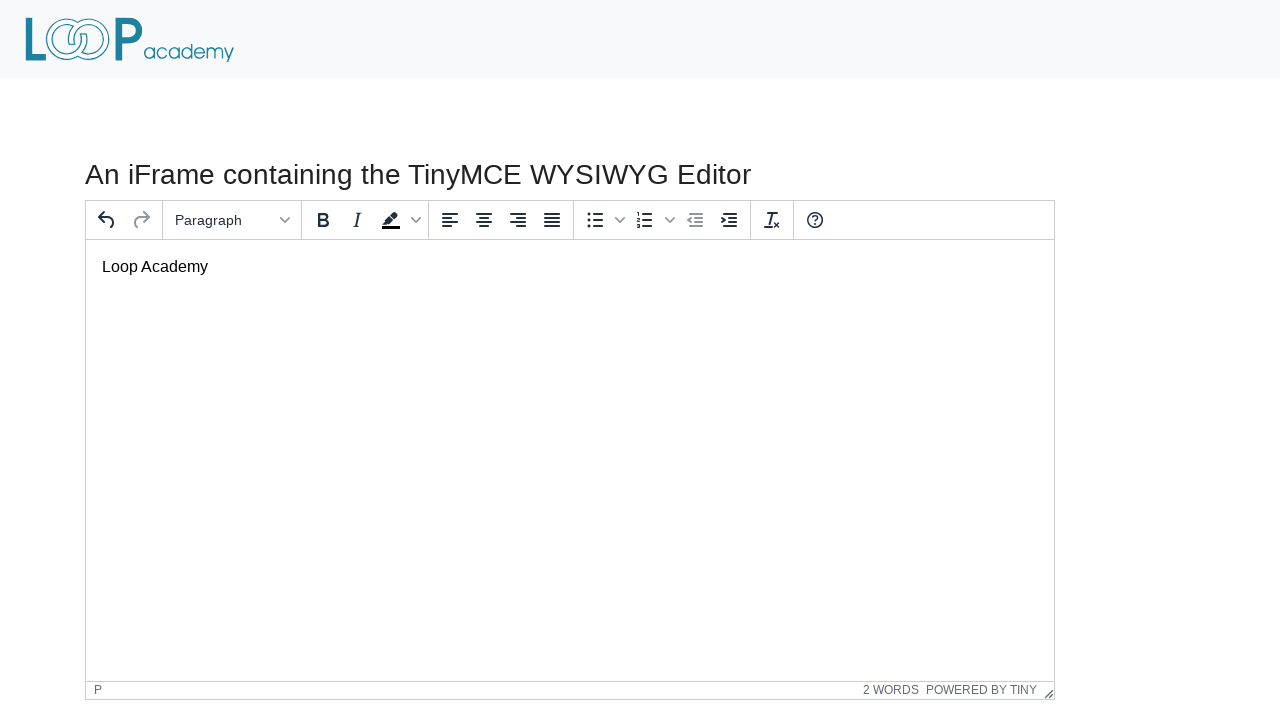

Retrieved heading text: 'An iFrame containing the TinyMCE WYSIWYG Editor'
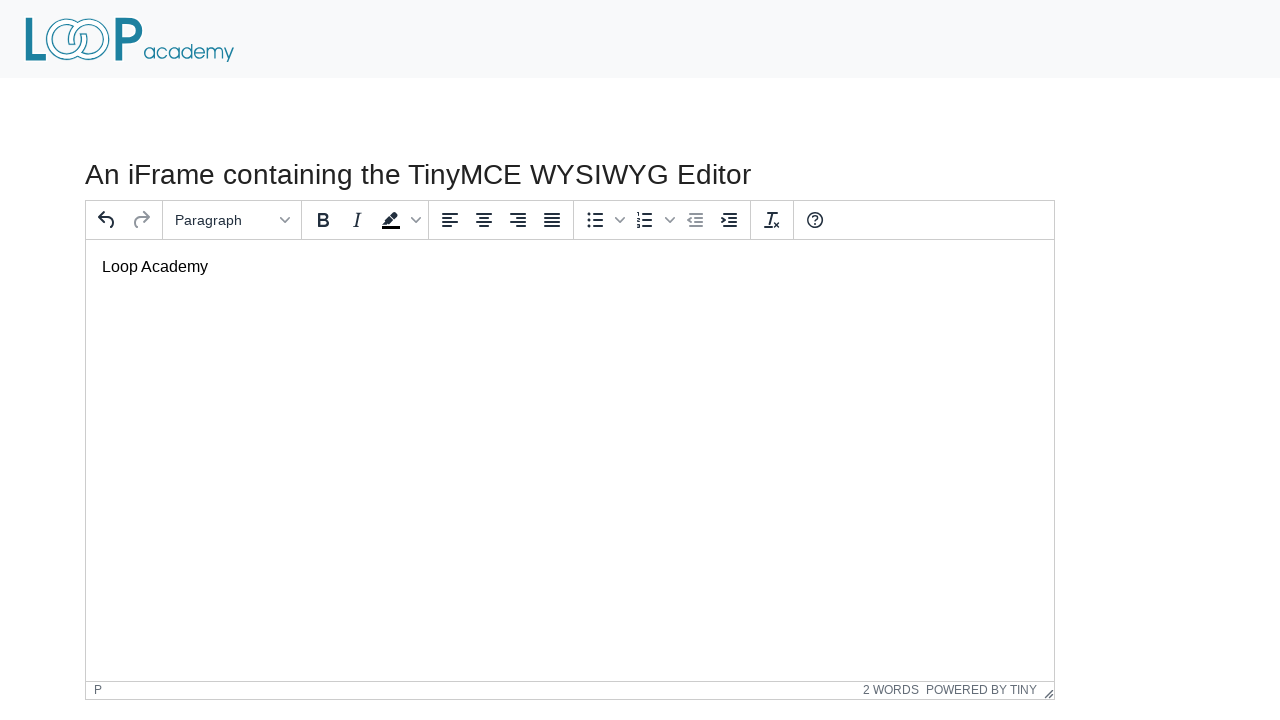

Assertion passed: heading text matches expected value
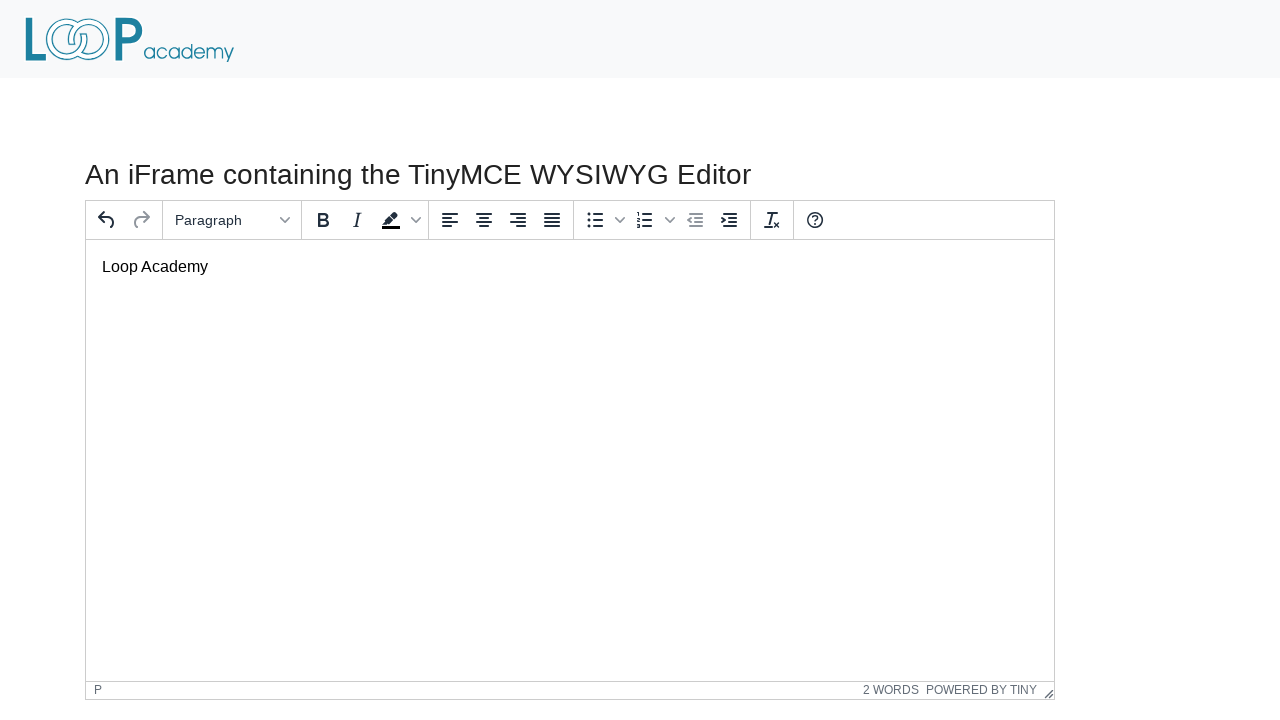

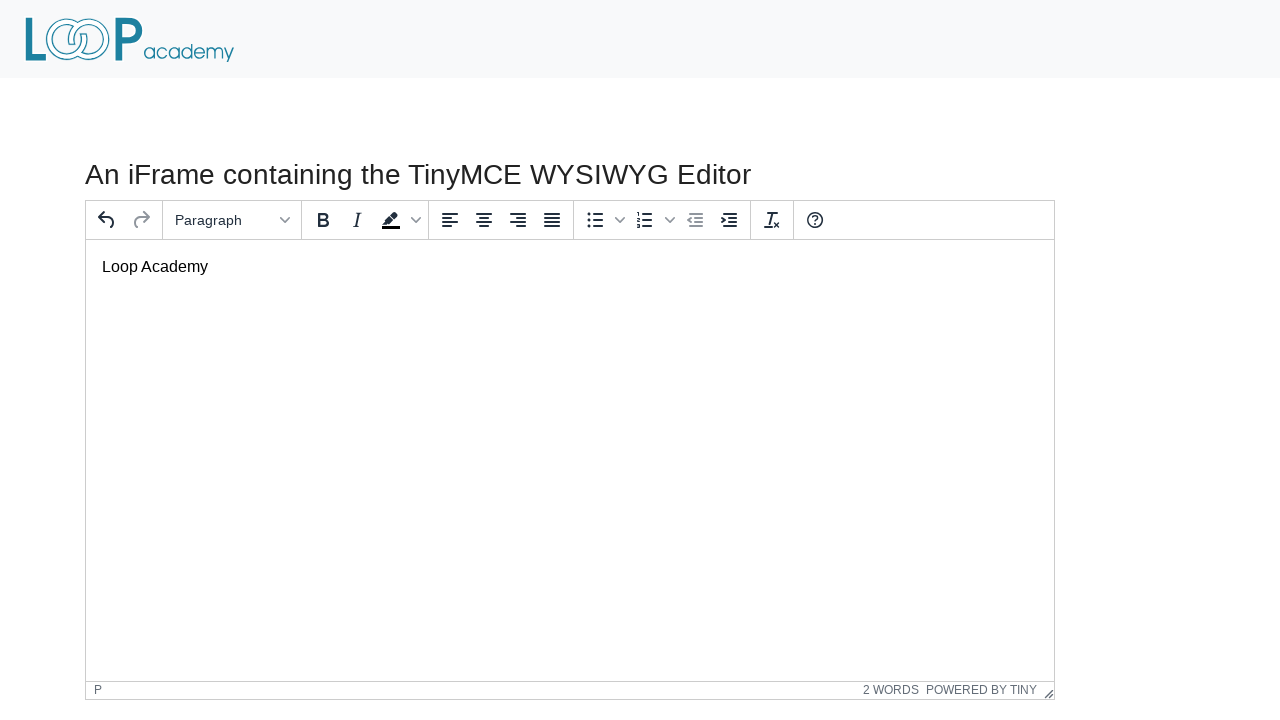